Tests clicking the "How much does it cost and how to pay" FAQ accordion item and verifies the expanded text content

Starting URL: https://qa-scooter.praktikum-services.ru/

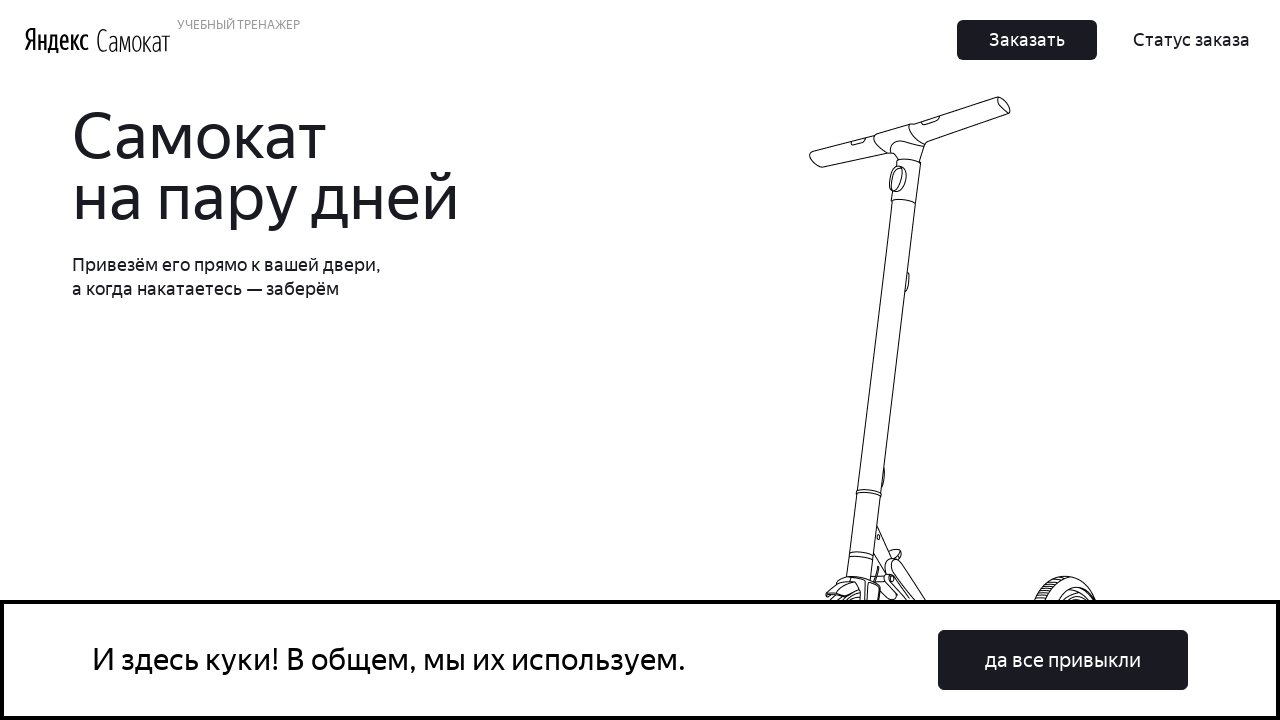

Set viewport size to 1920x1080
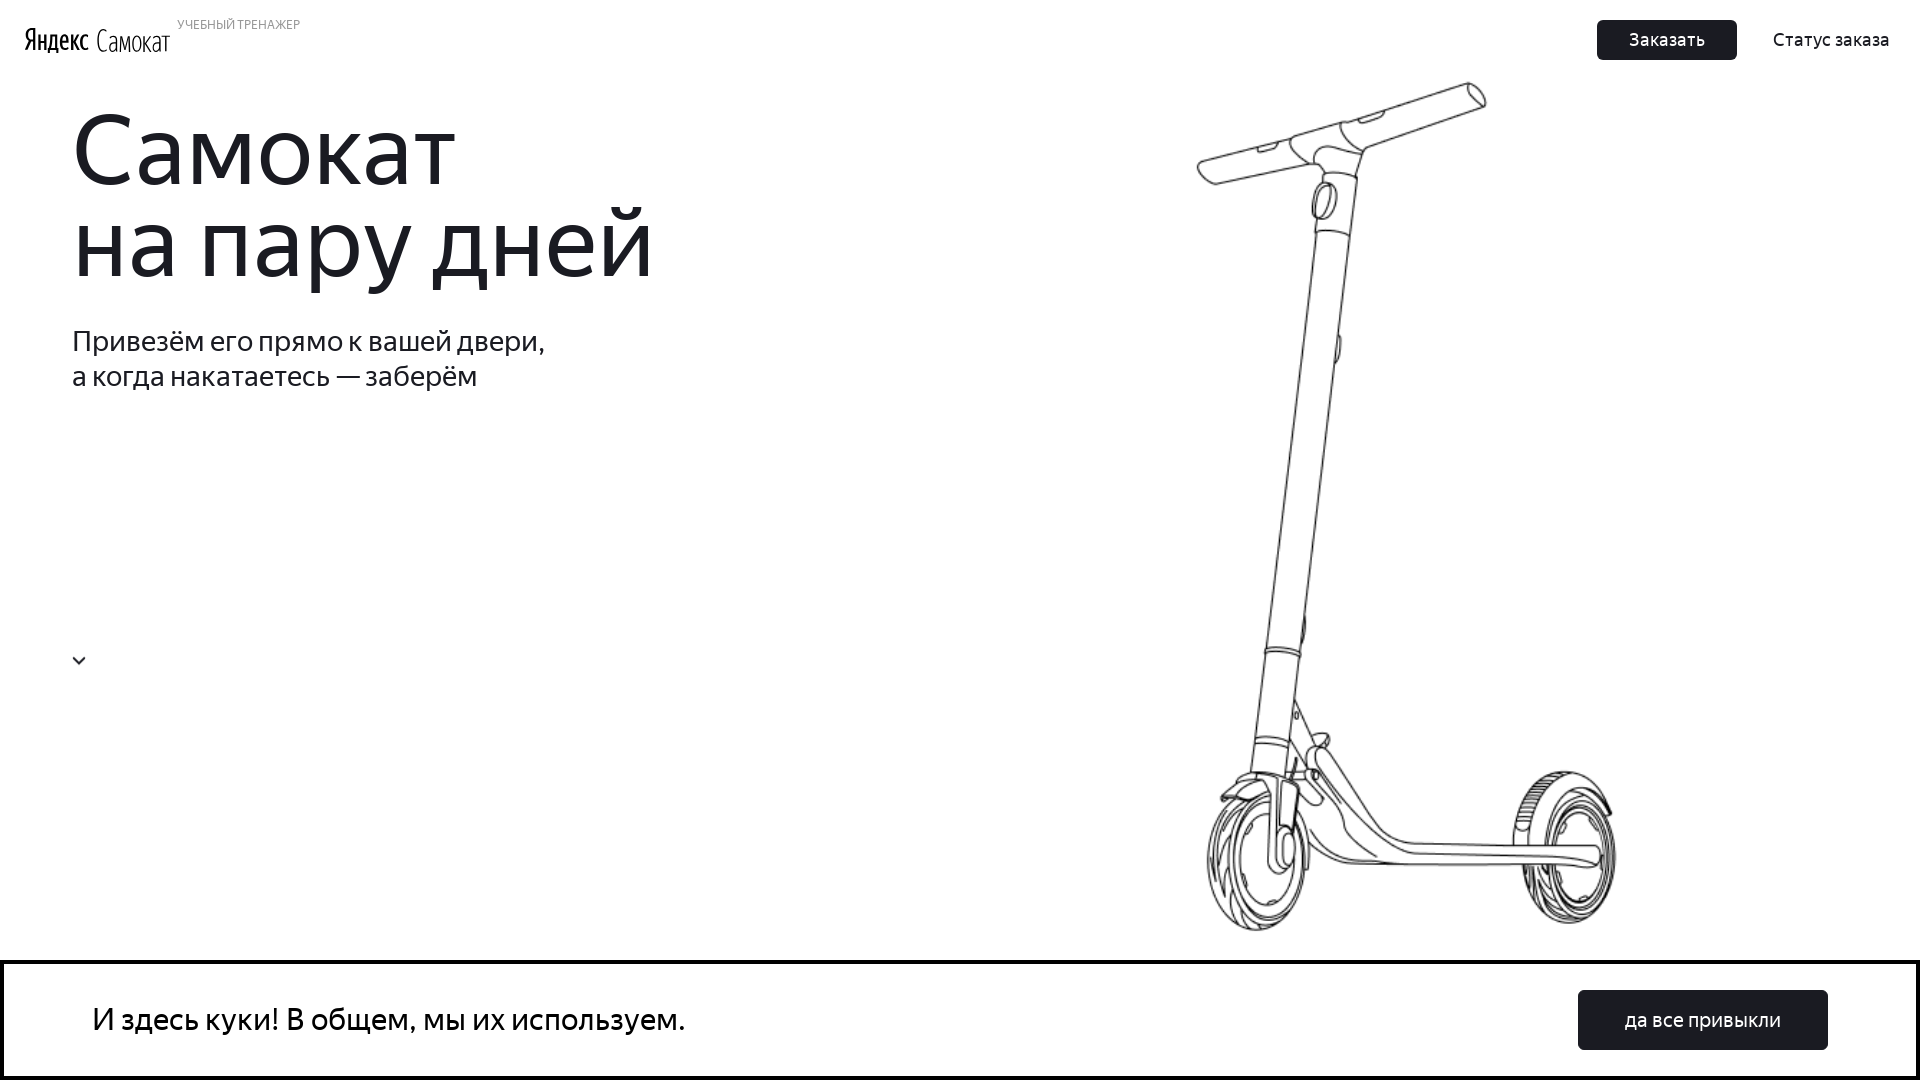

Scrolled to FAQ accordion section
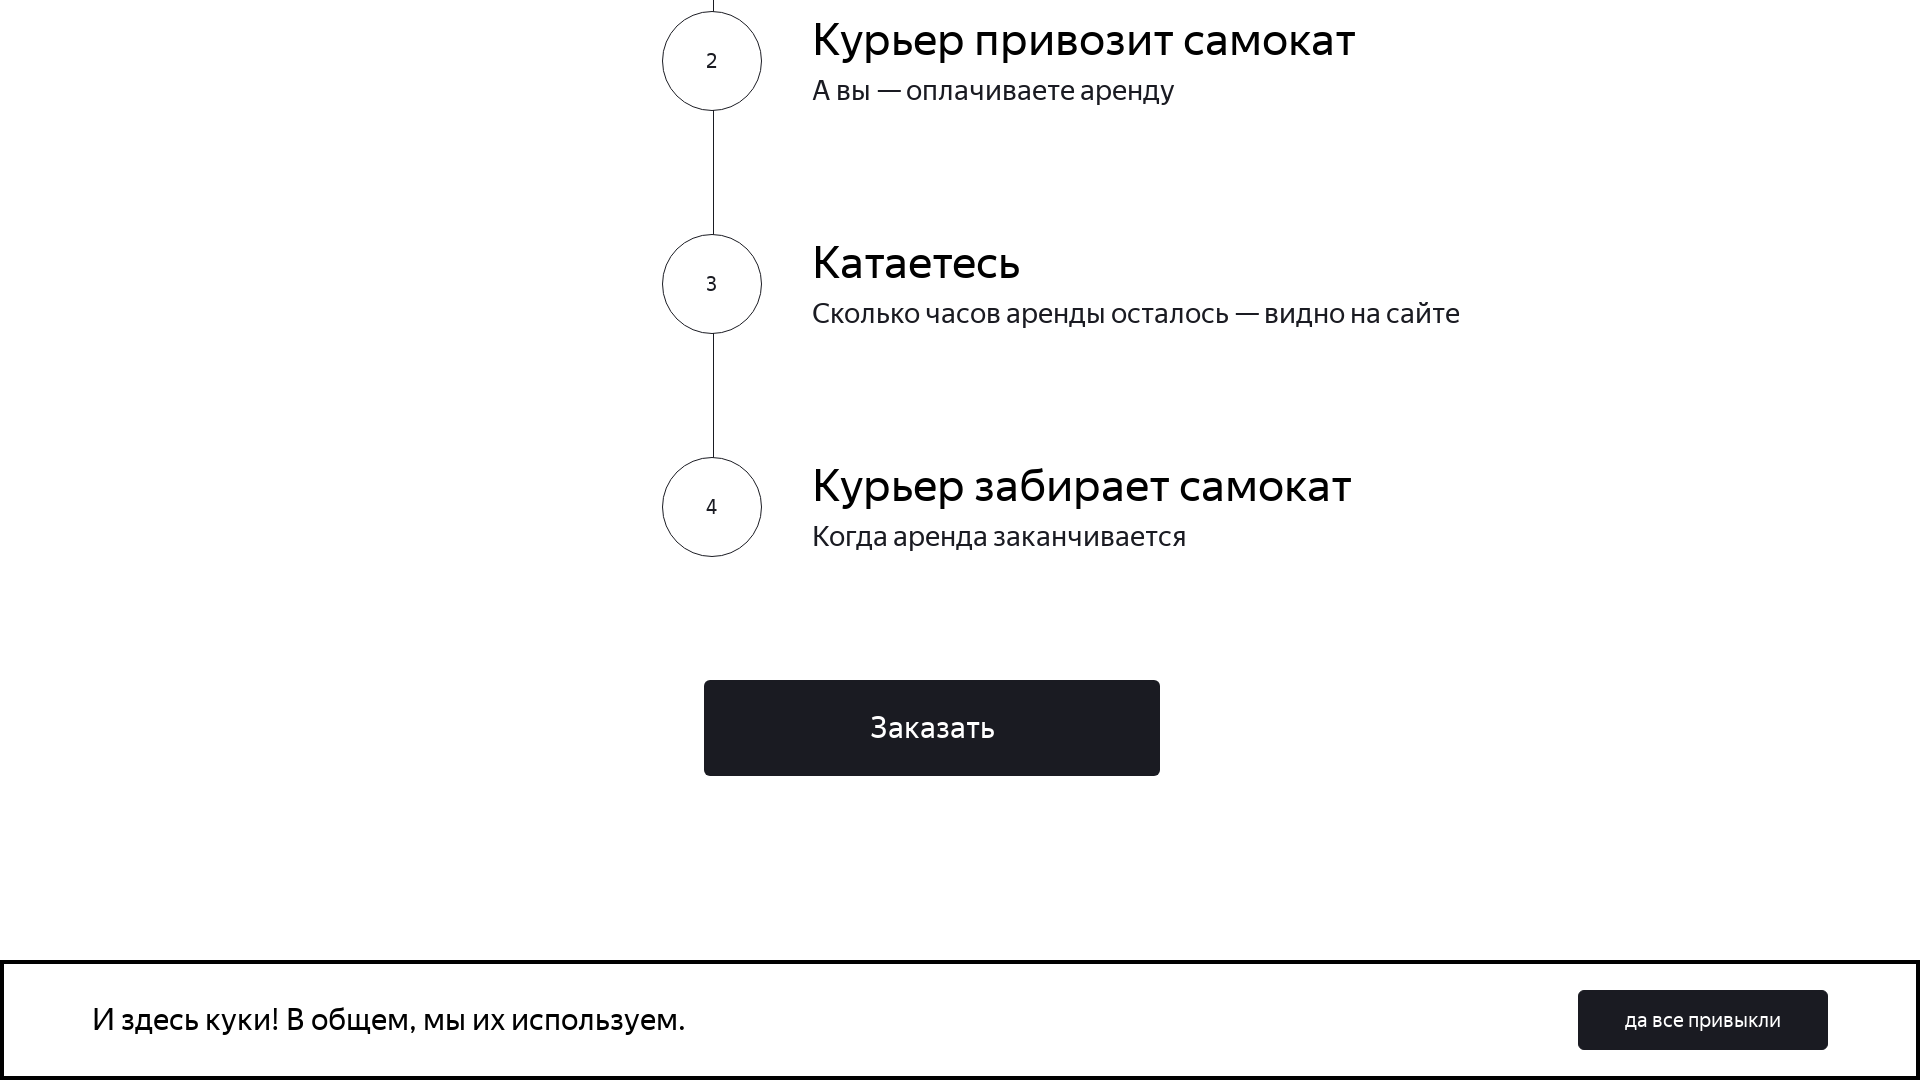

Clicked 'How much does it cost and how to pay' FAQ accordion item at (1397, 541) on div.accordion div.accordion__item:nth-child(1) div.accordion__button
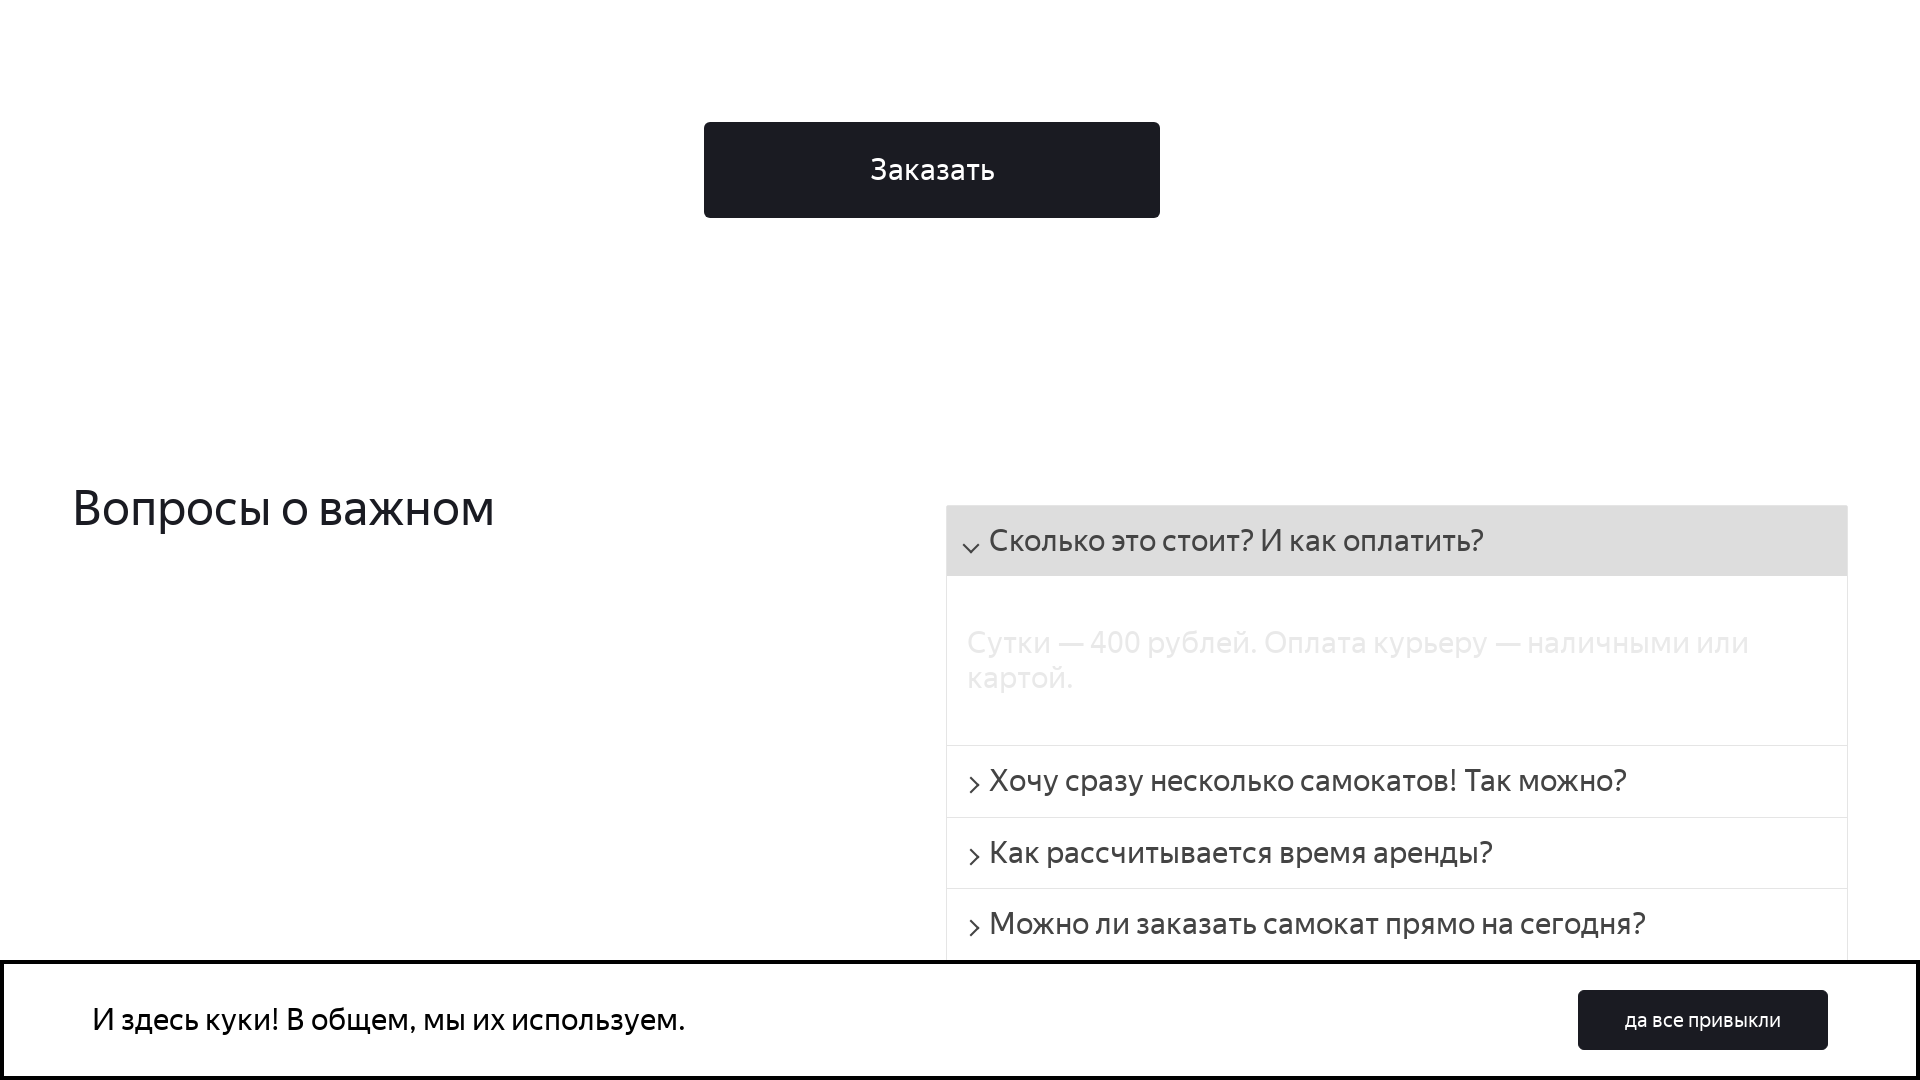

Verified expanded text content is visible
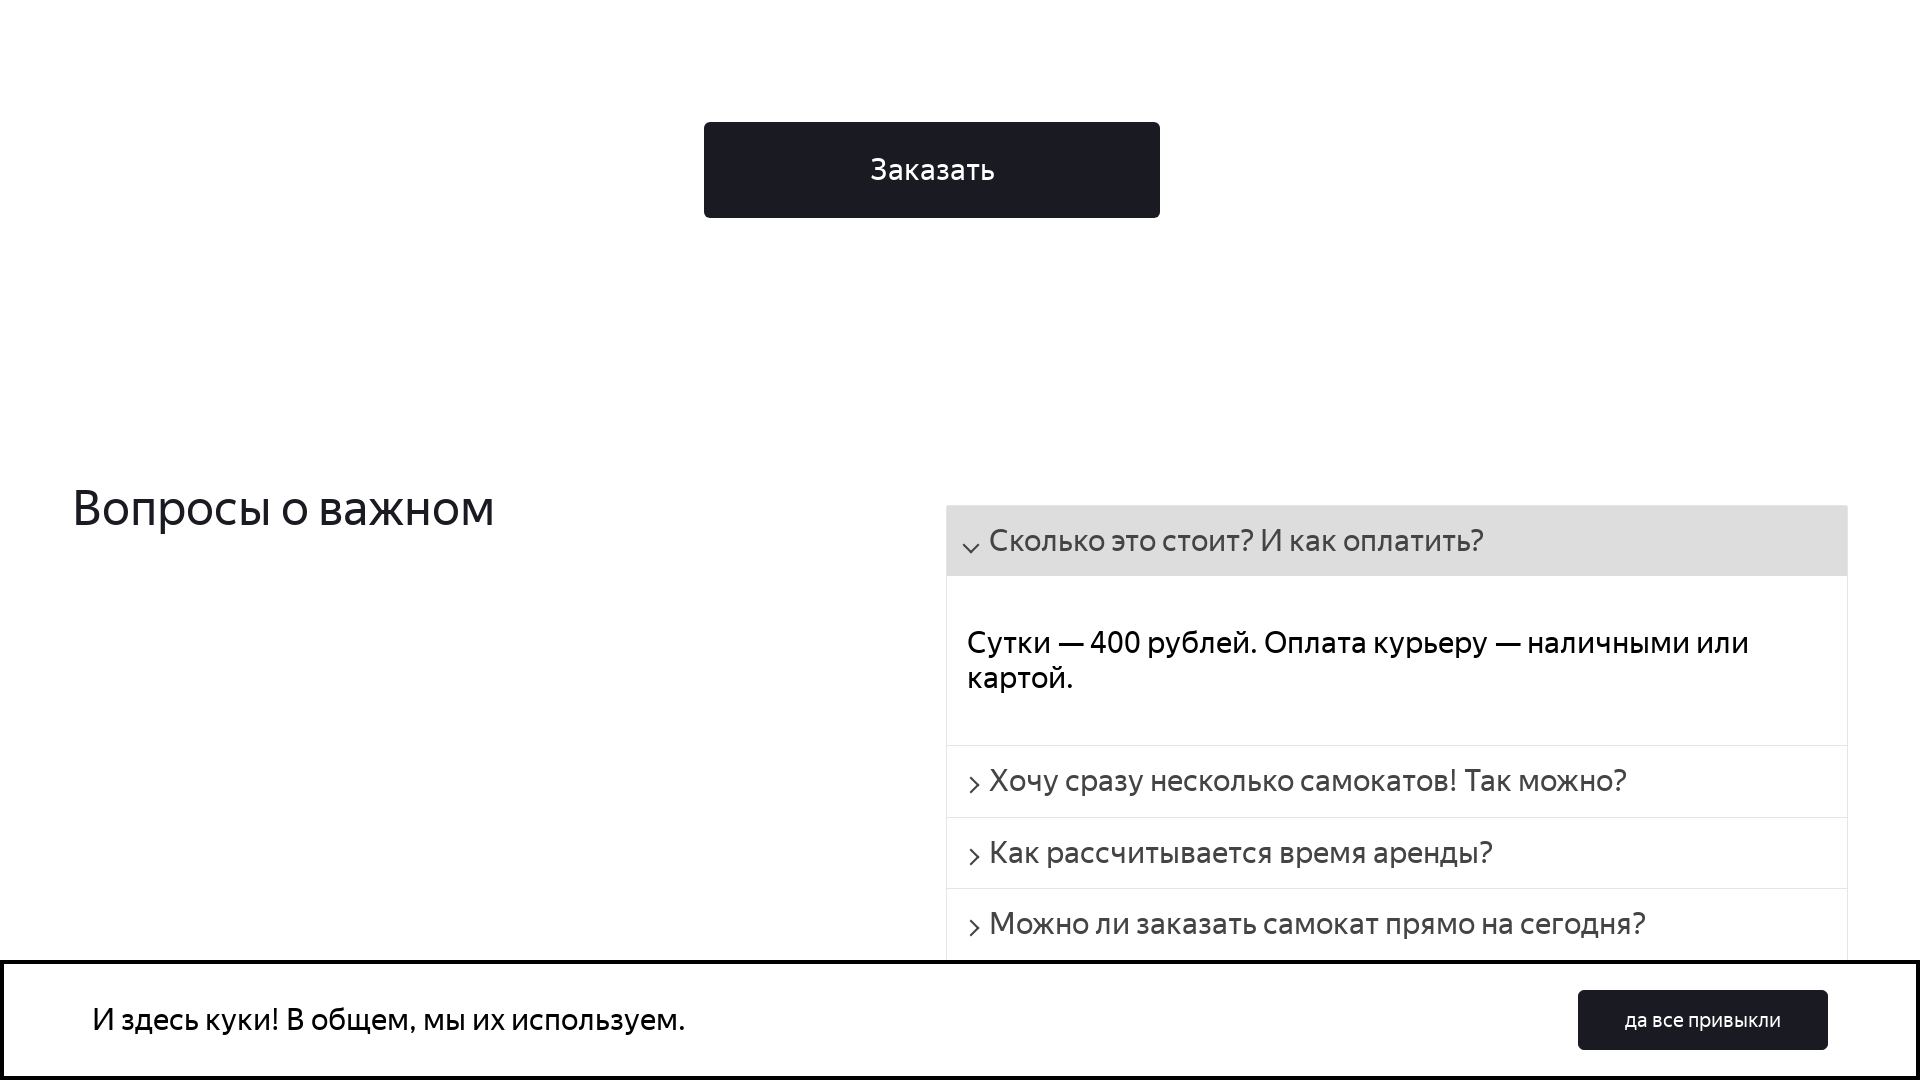

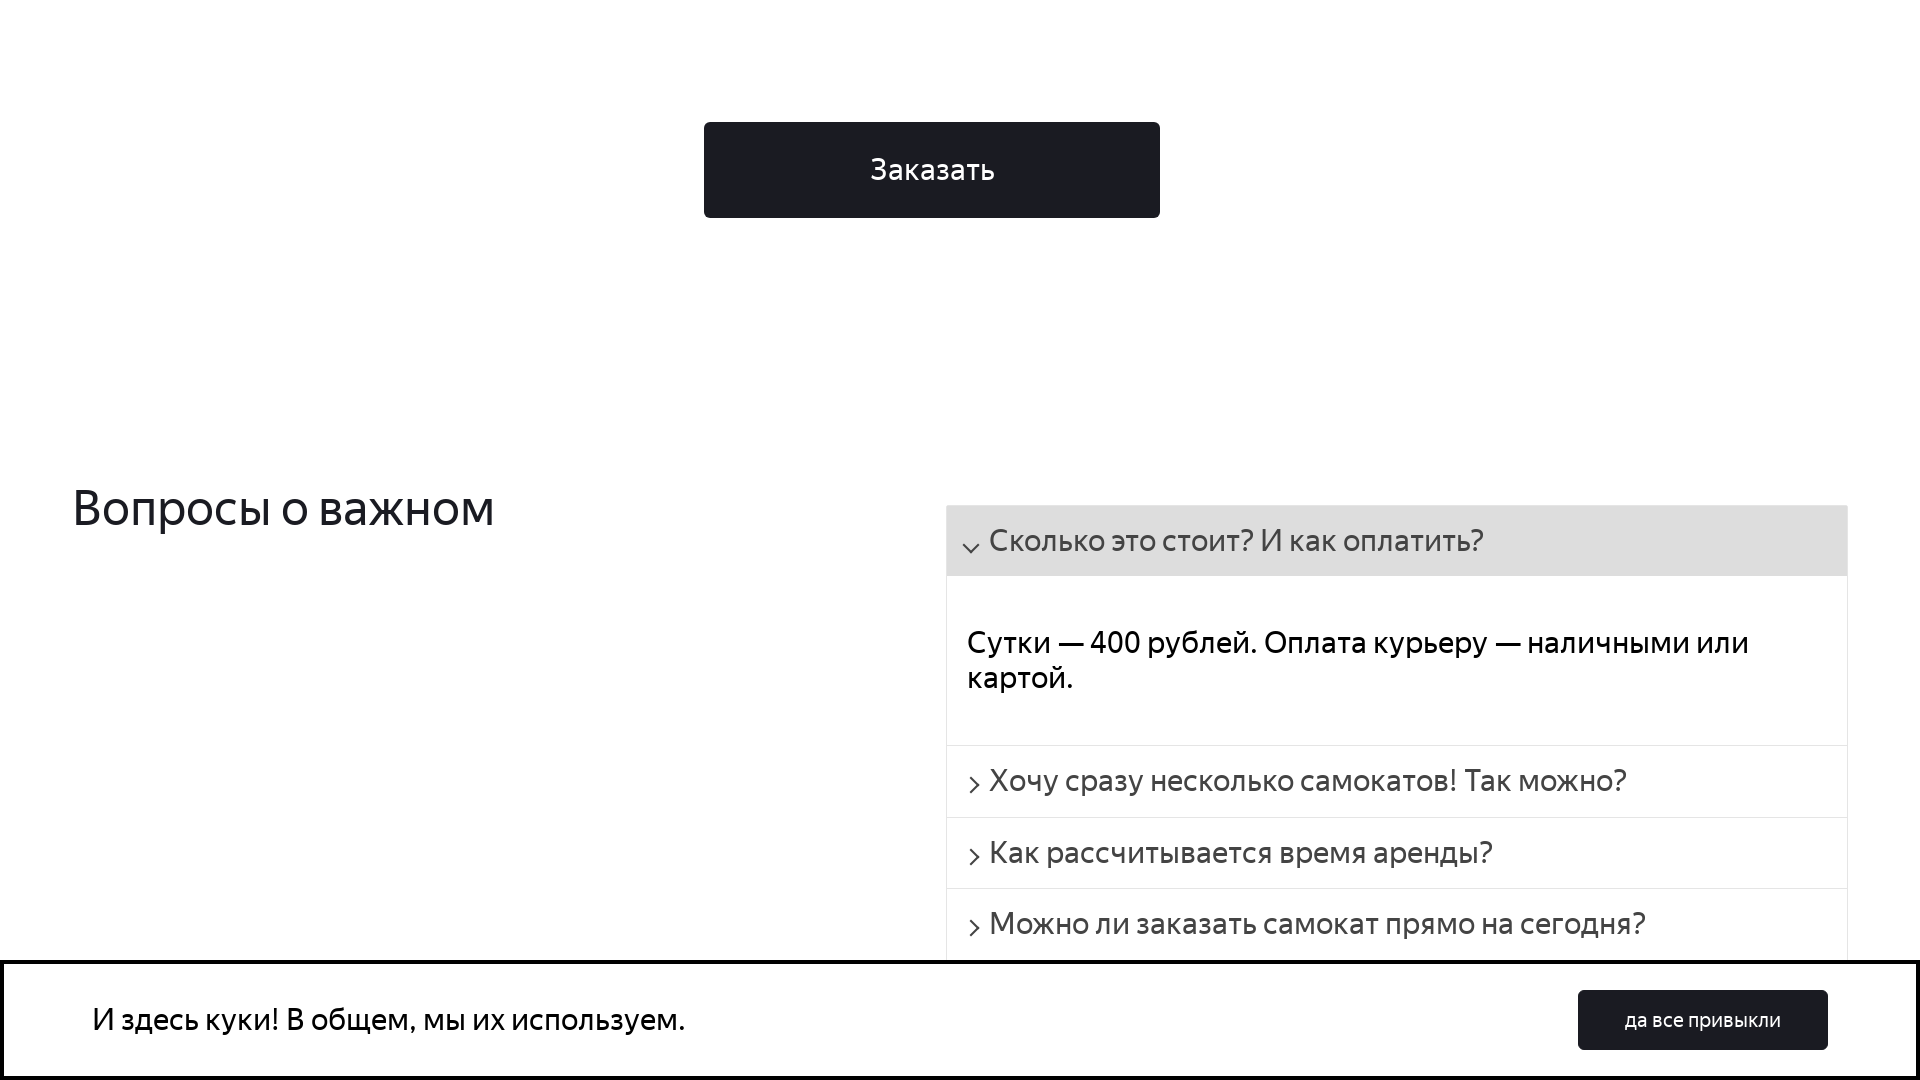